Tests that a todo item is removed when edited to an empty string

Starting URL: https://demo.playwright.dev/todomvc

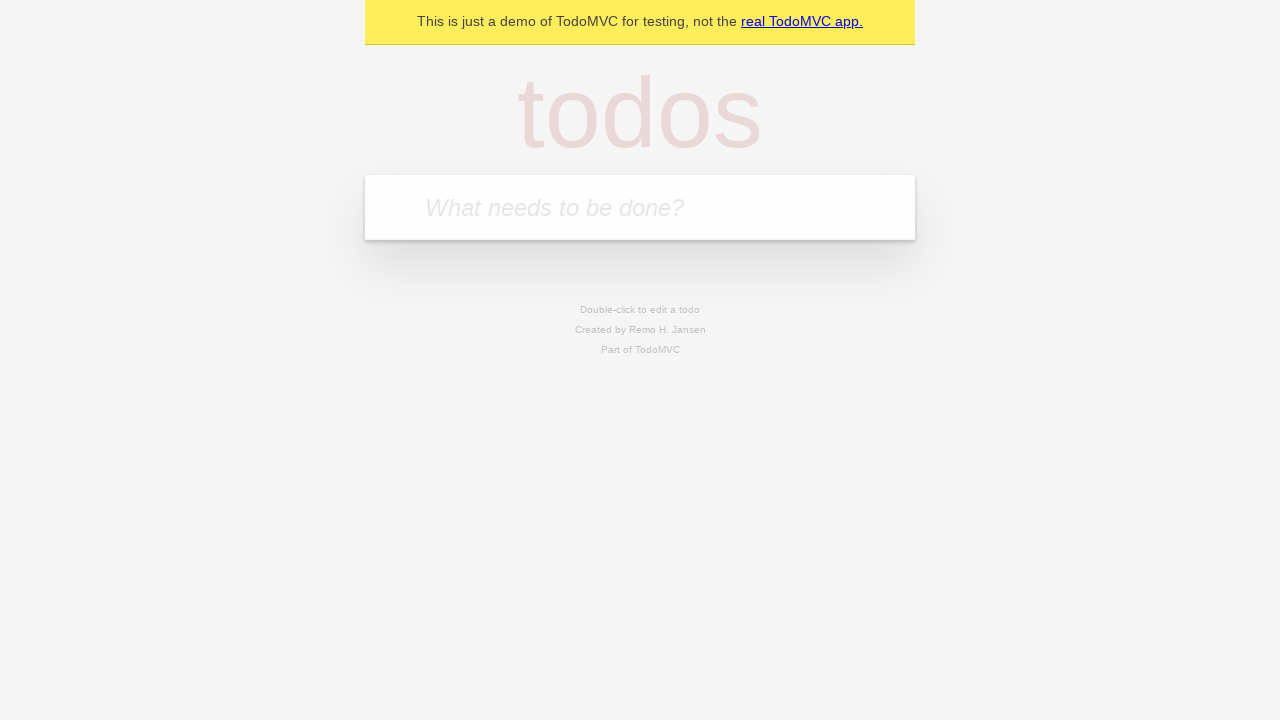

Filled new todo input with 'buy some cheese' on .new-todo
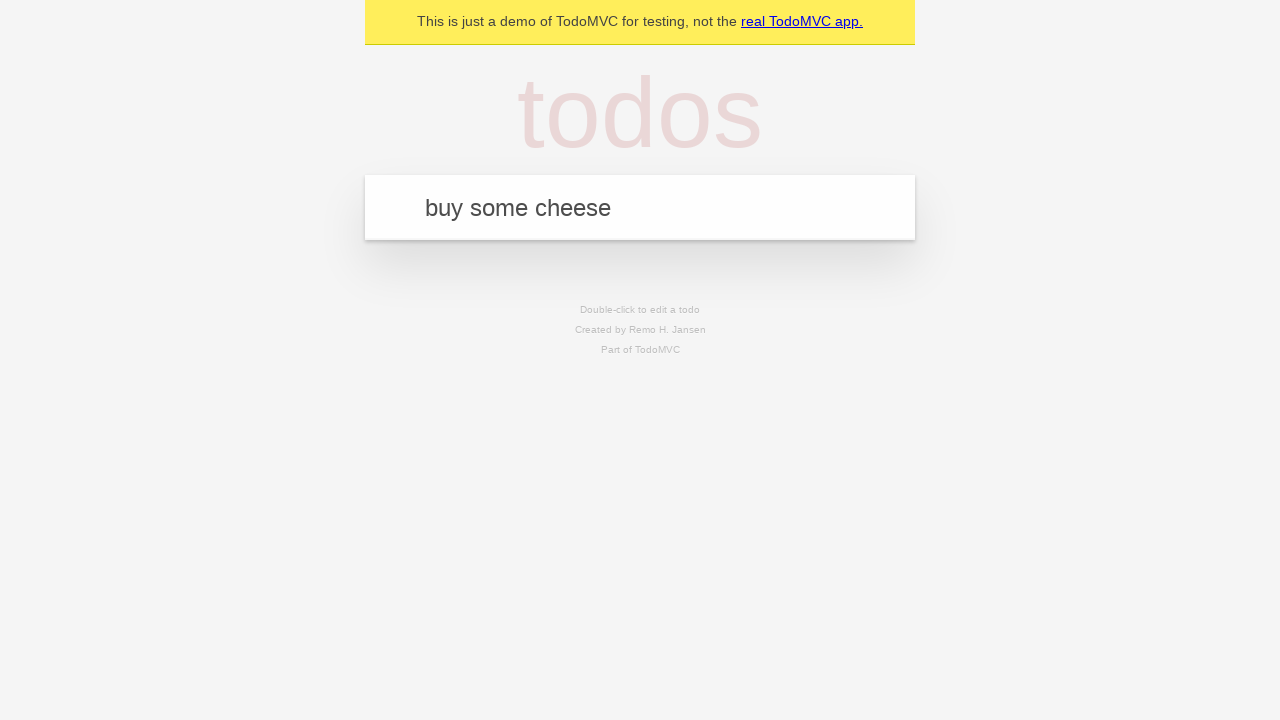

Pressed Enter to add first todo on .new-todo
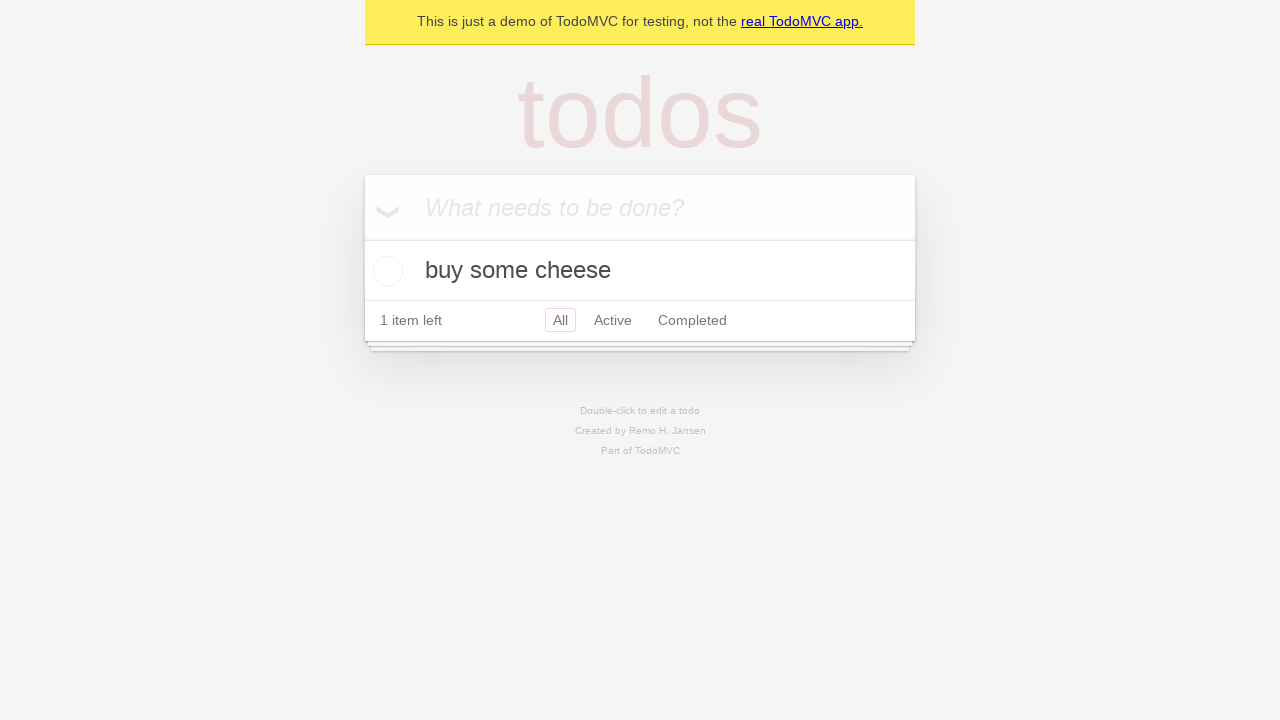

Filled new todo input with 'feed the cat' on .new-todo
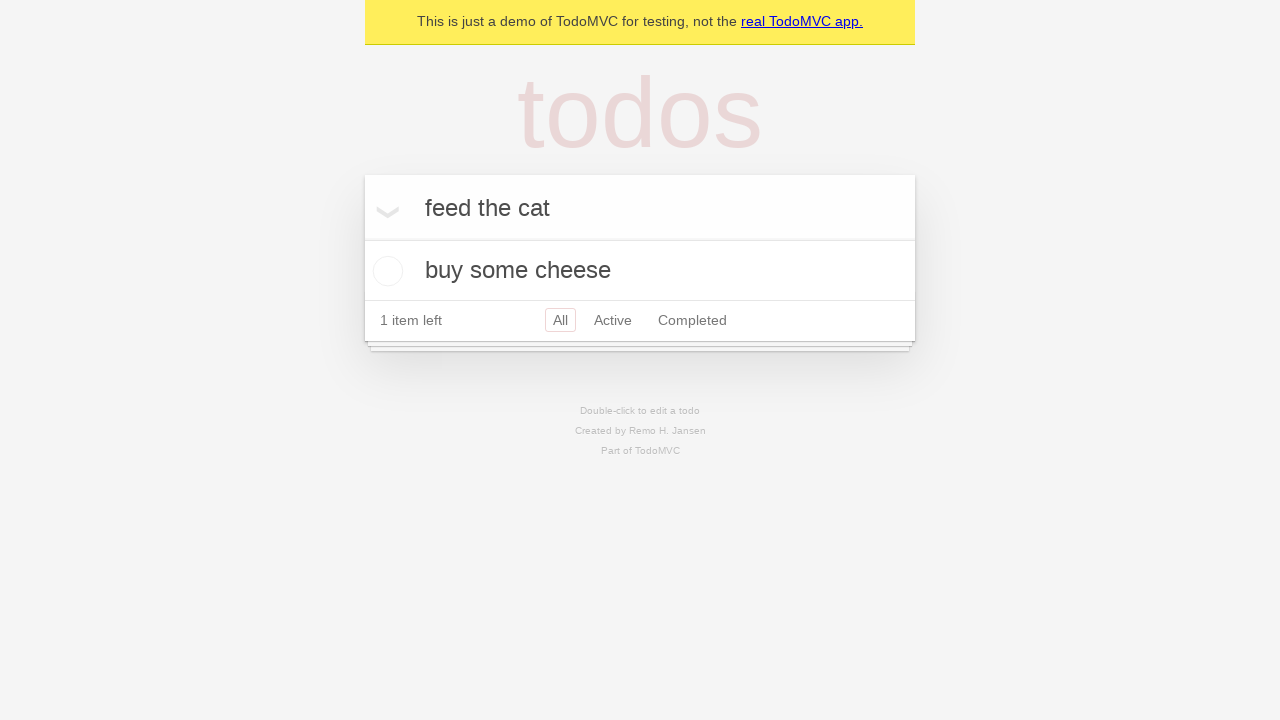

Pressed Enter to add second todo on .new-todo
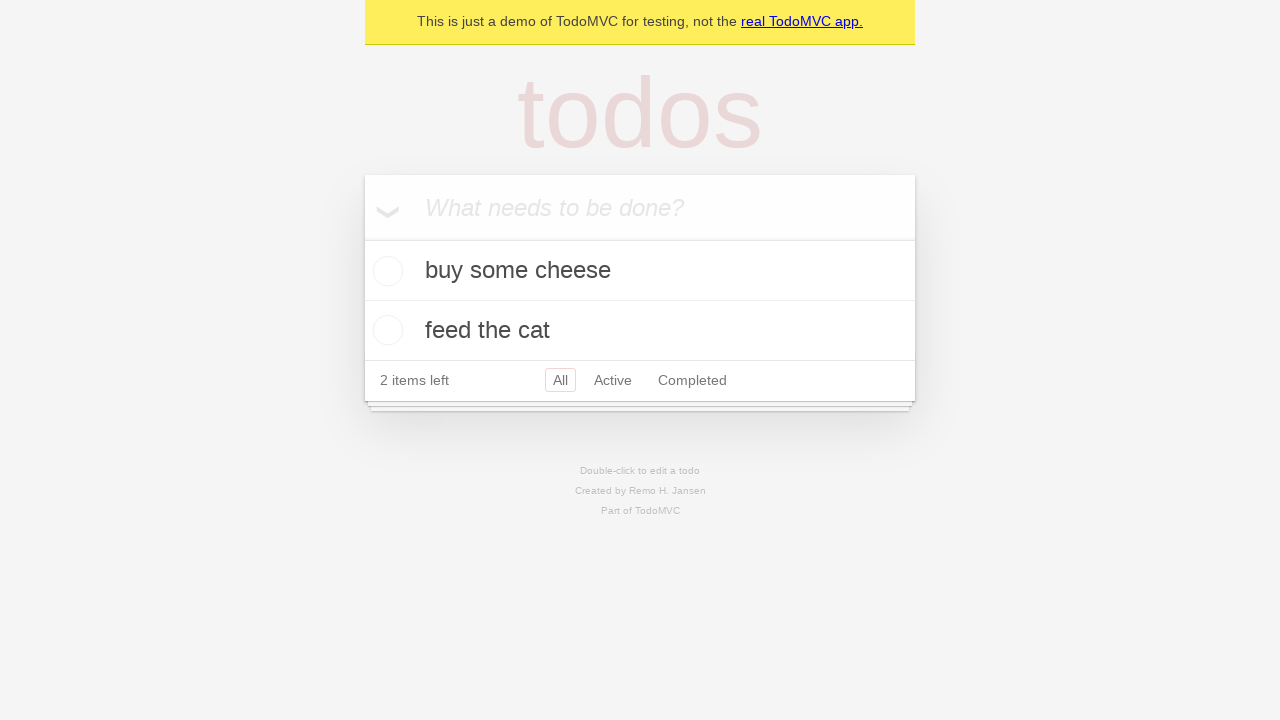

Filled new todo input with 'book a doctors appointment' on .new-todo
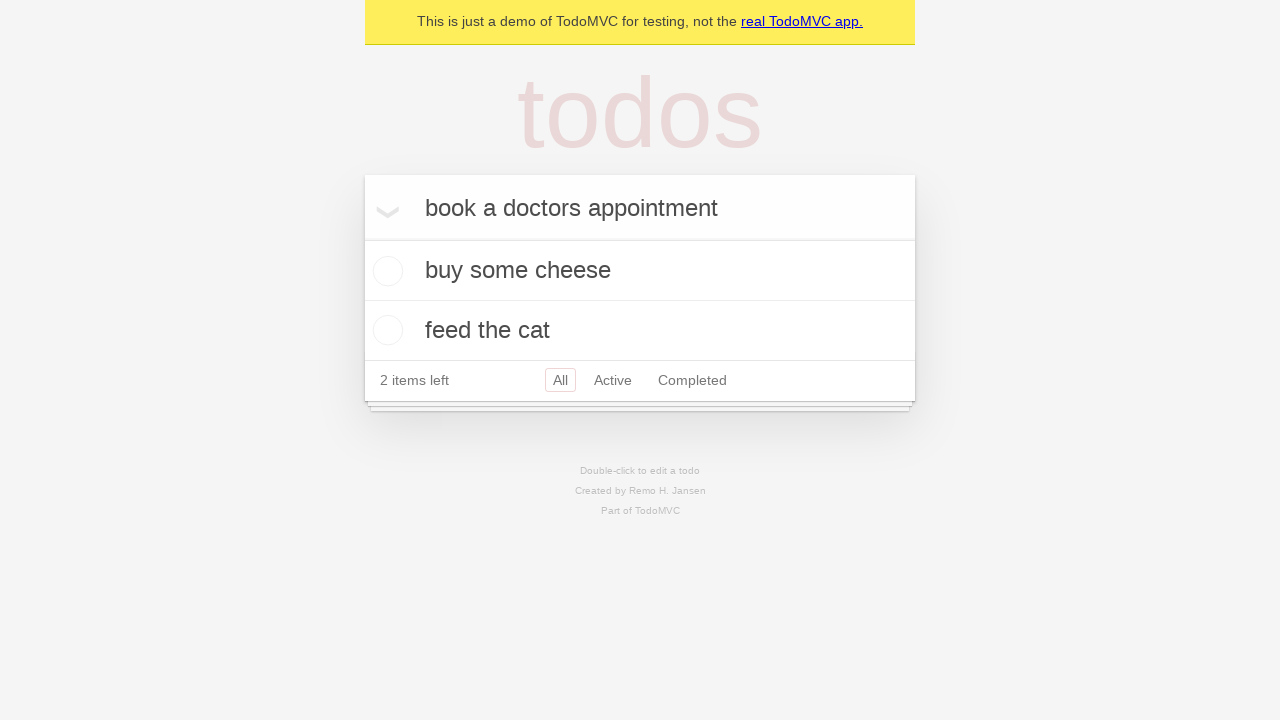

Pressed Enter to add third todo on .new-todo
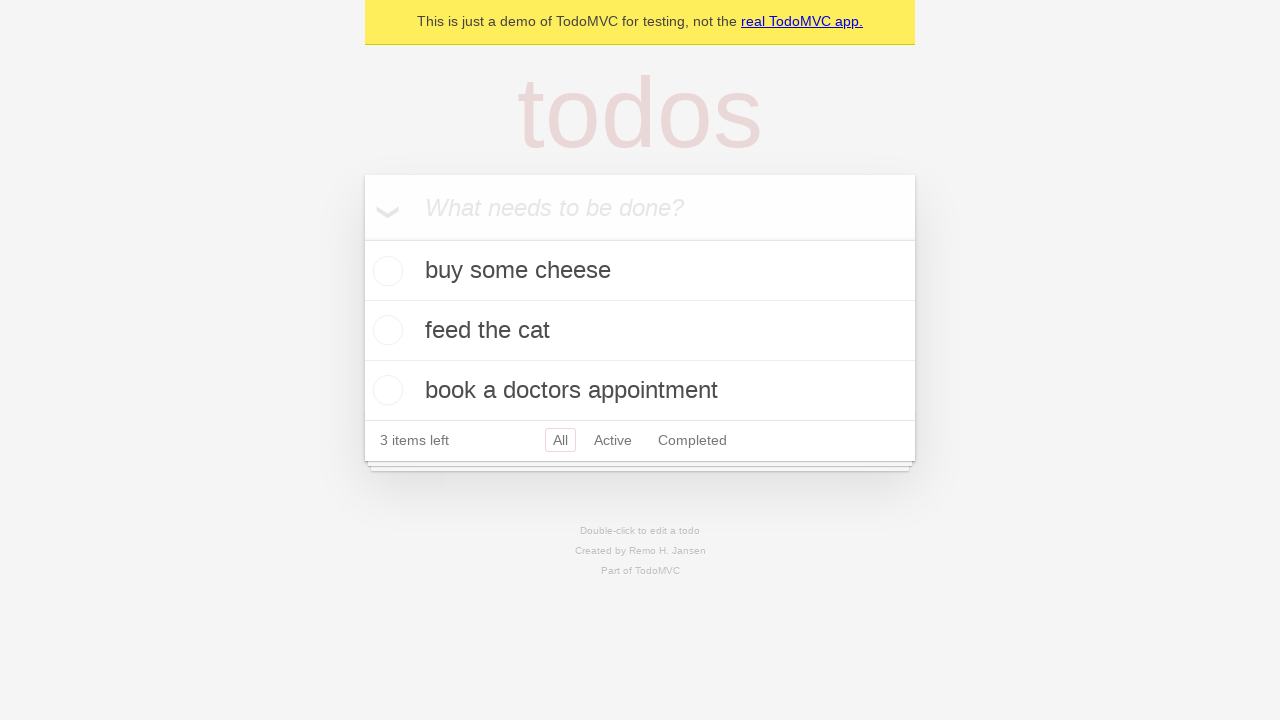

Double-clicked on second todo to enter edit mode at (640, 331) on .todo-list li >> nth=1
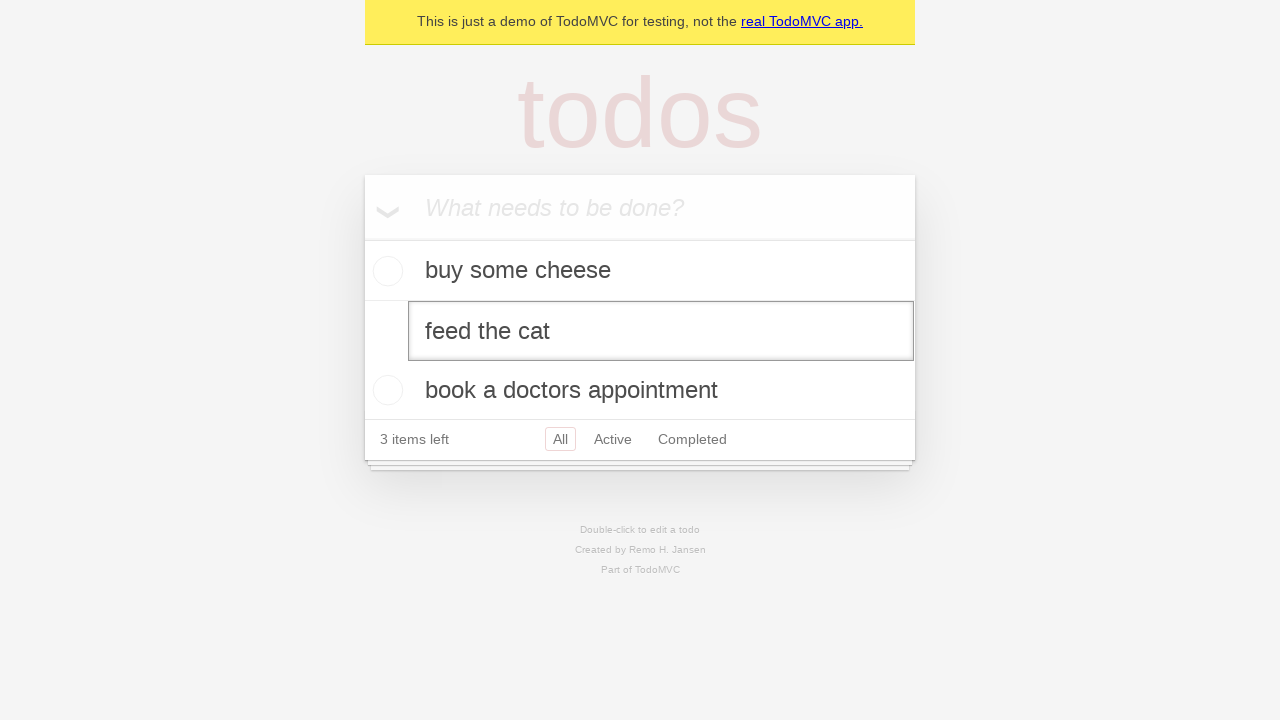

Cleared the edit field to empty string on .todo-list li >> nth=1 >> .edit
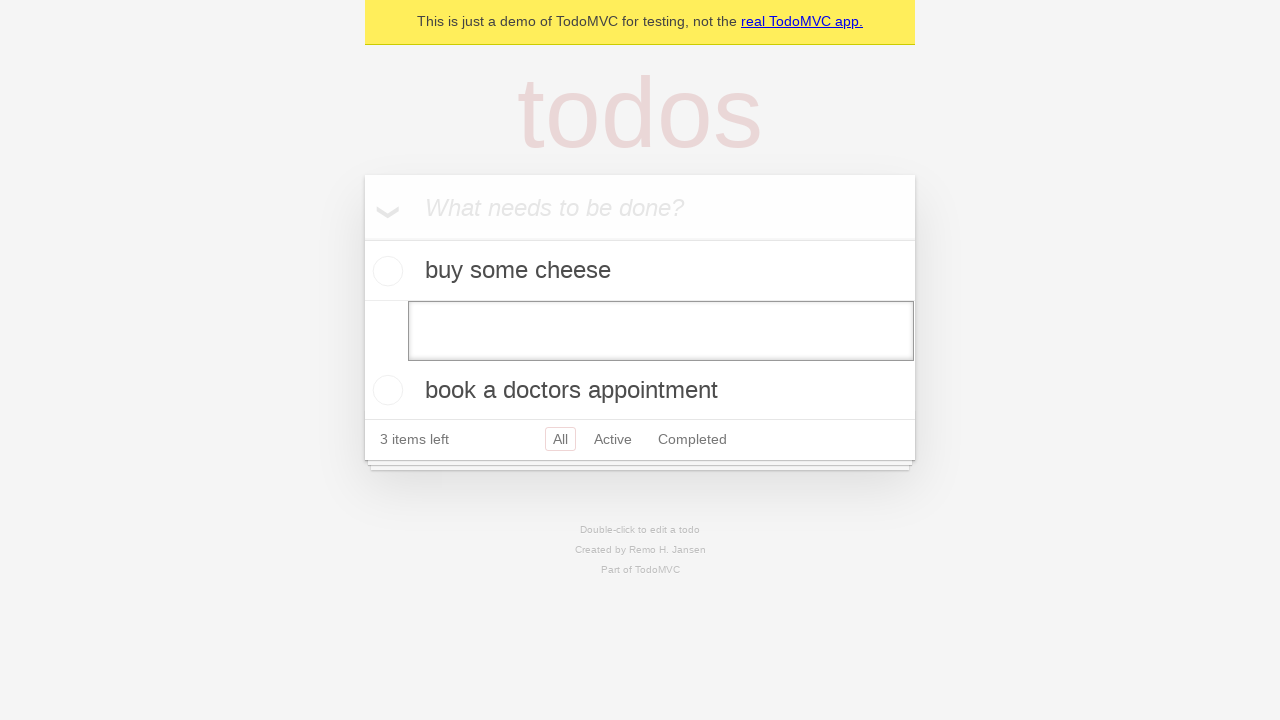

Pressed Enter to submit empty edit, removing the todo item on .todo-list li >> nth=1 >> .edit
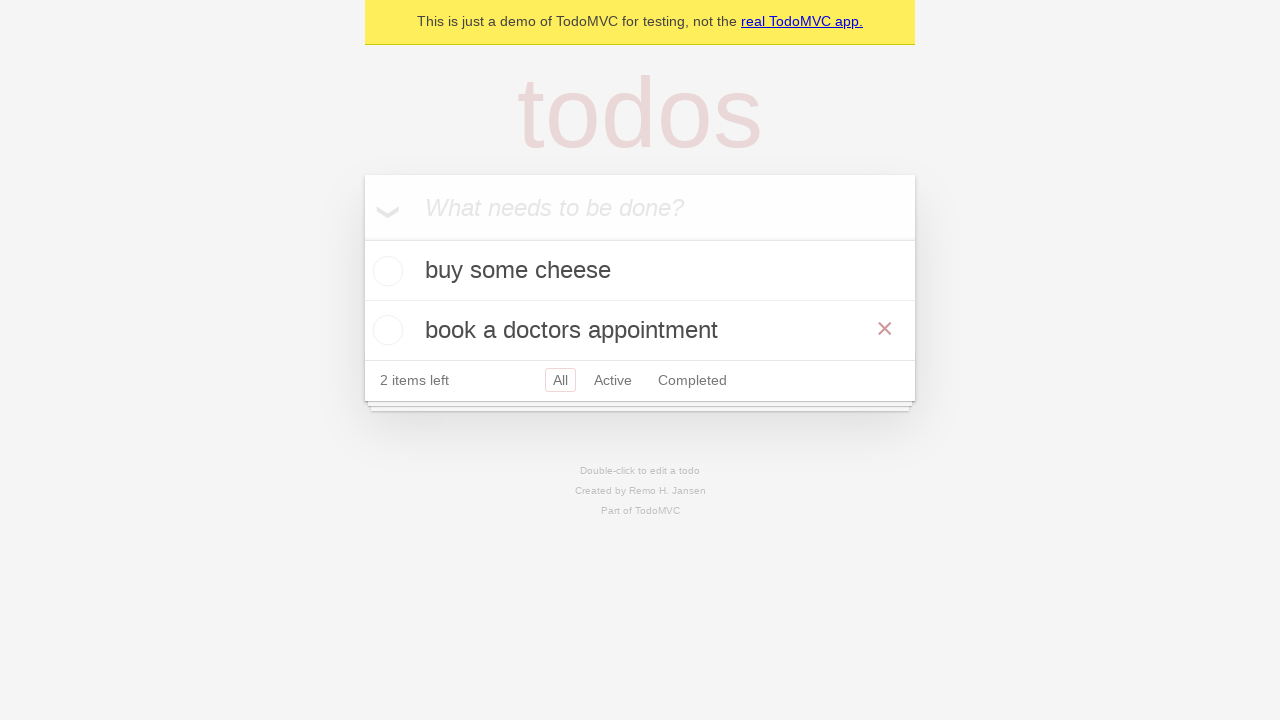

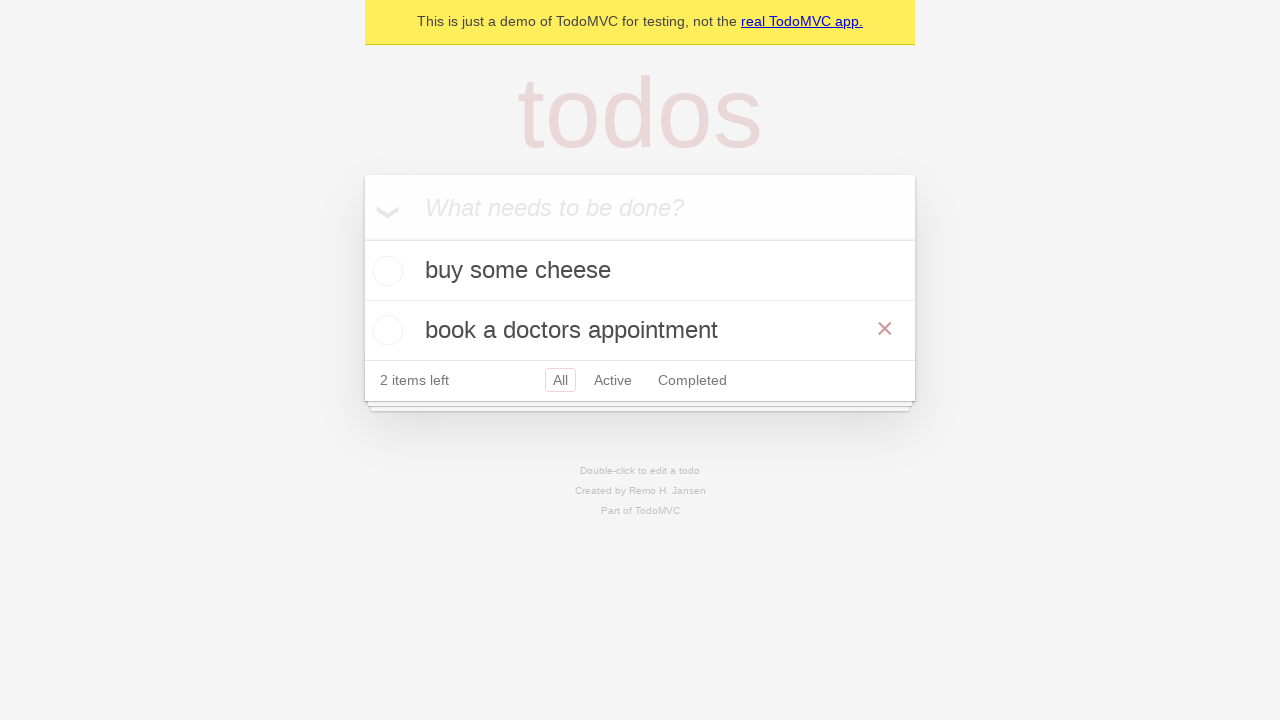